Tests enrollment form by filling personal information fields including name, email, phone, city and message

Starting URL: https://toolsqa.com/selenium-training?q=banner#enroll-form

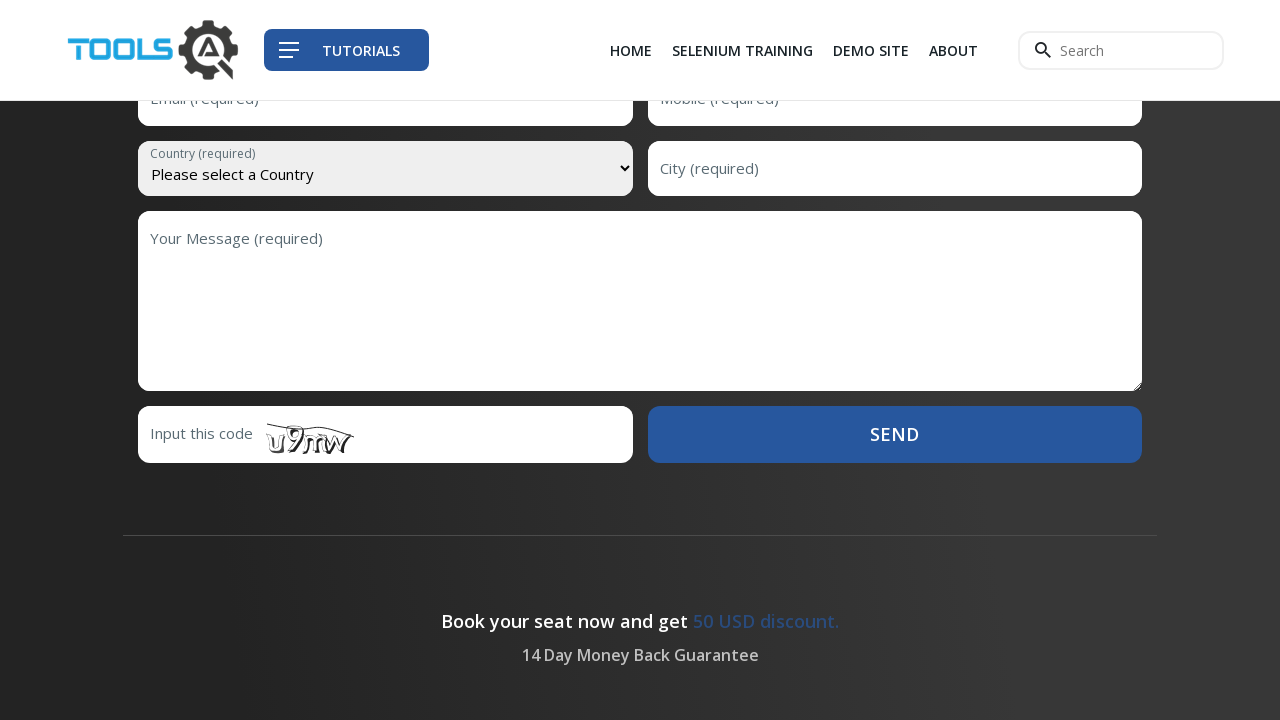

Filled first name field with 'Suresh' on #first-name
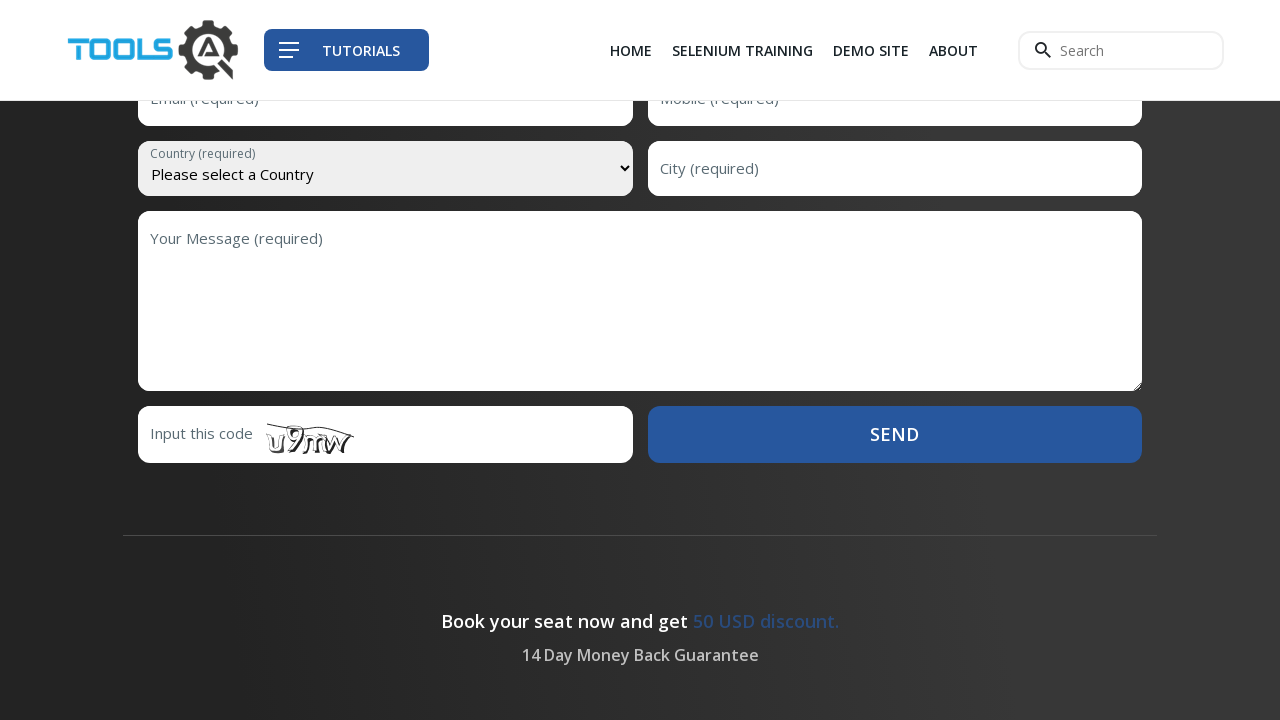

Filled last name field with 'Velraj' on #last-name
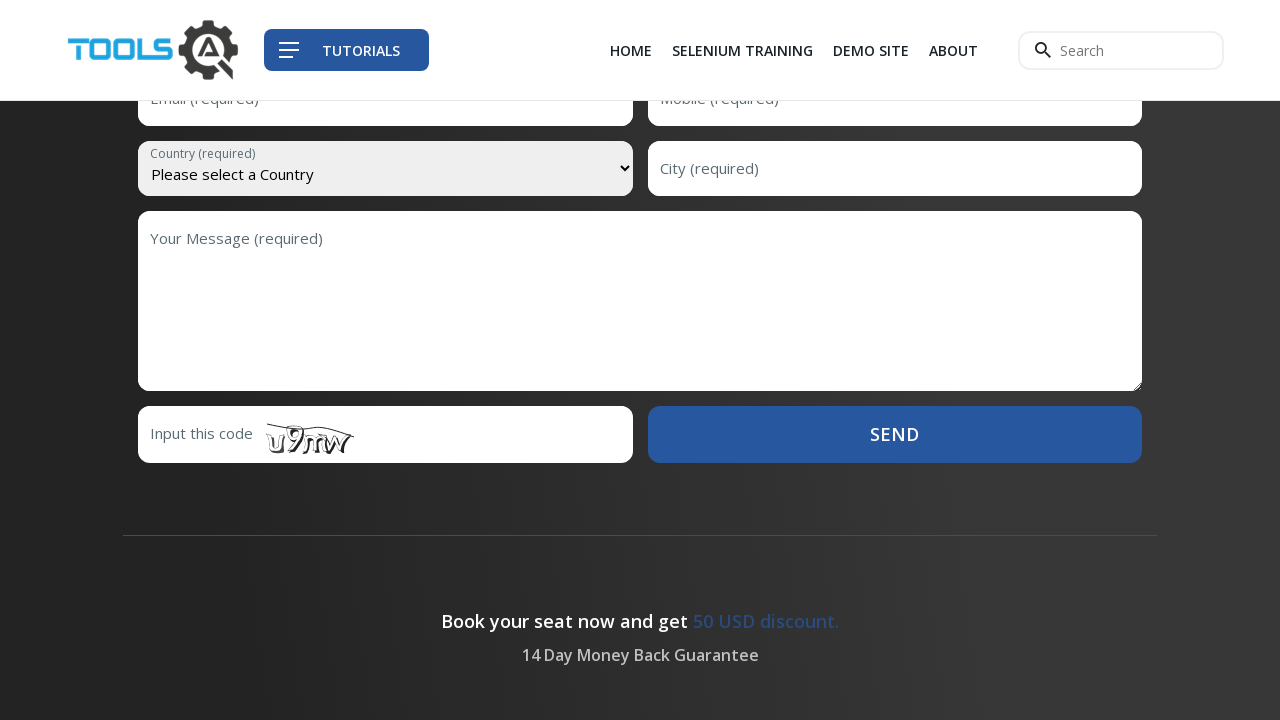

Filled email field with 'testuser@example.com' on #email
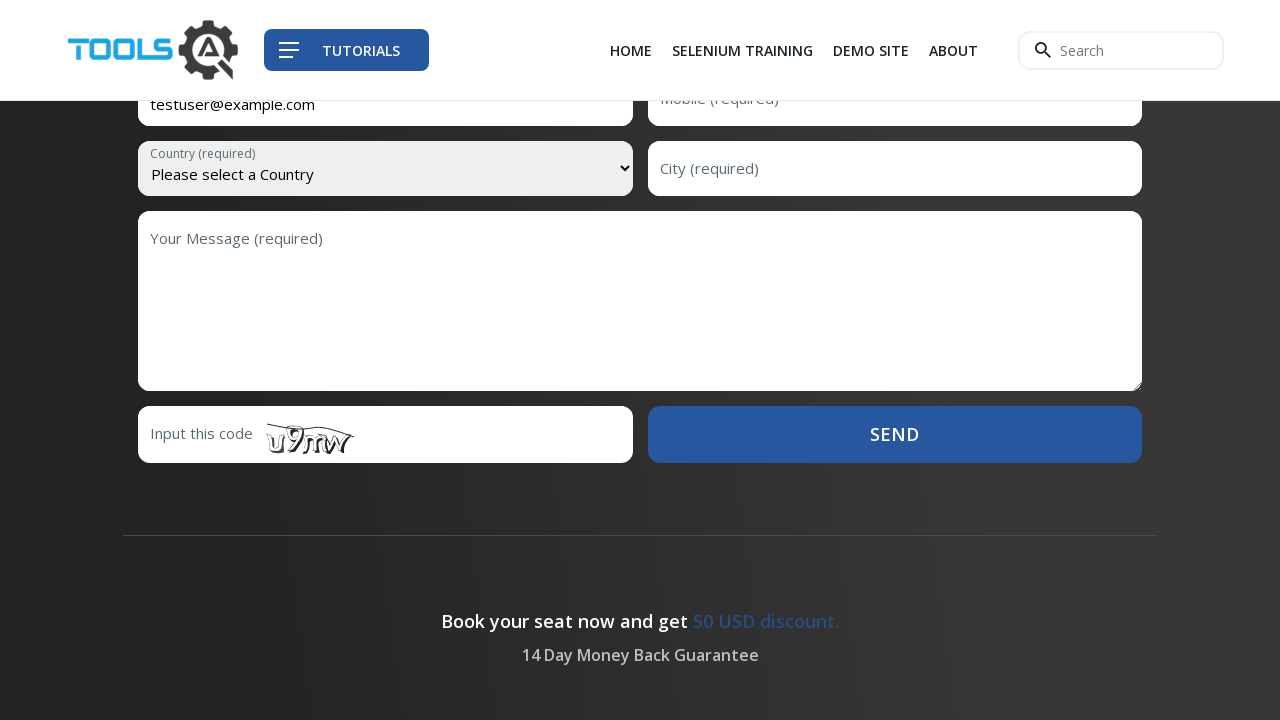

Filled phone number field with '9988776655' on #mobile
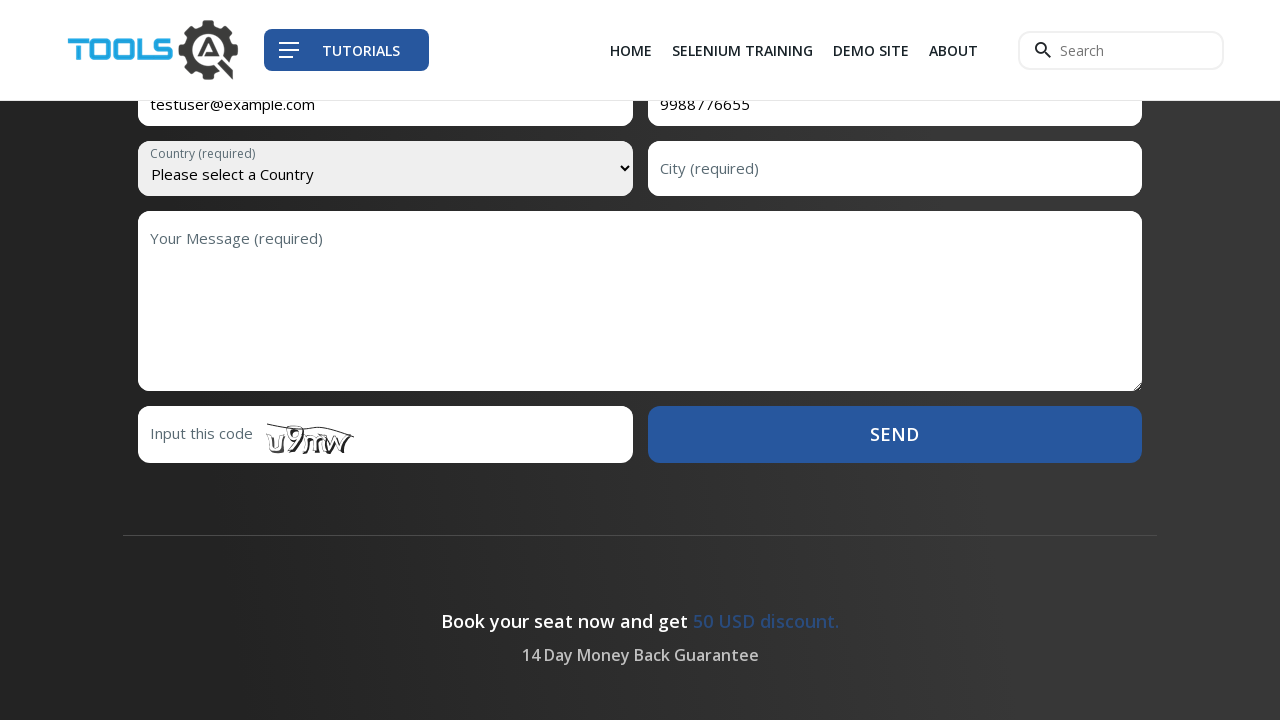

Filled city field with 'Madurai' on #city
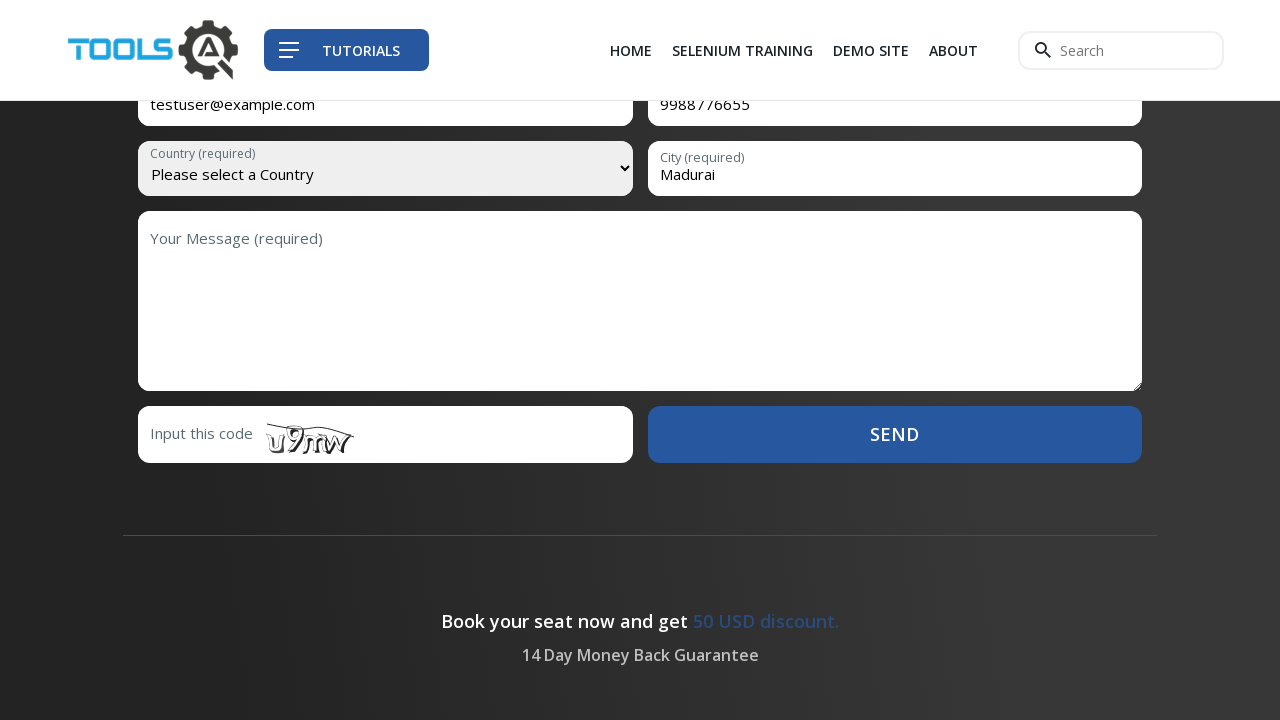

Filled message field with 'Need Info' on textarea[minlength='1']
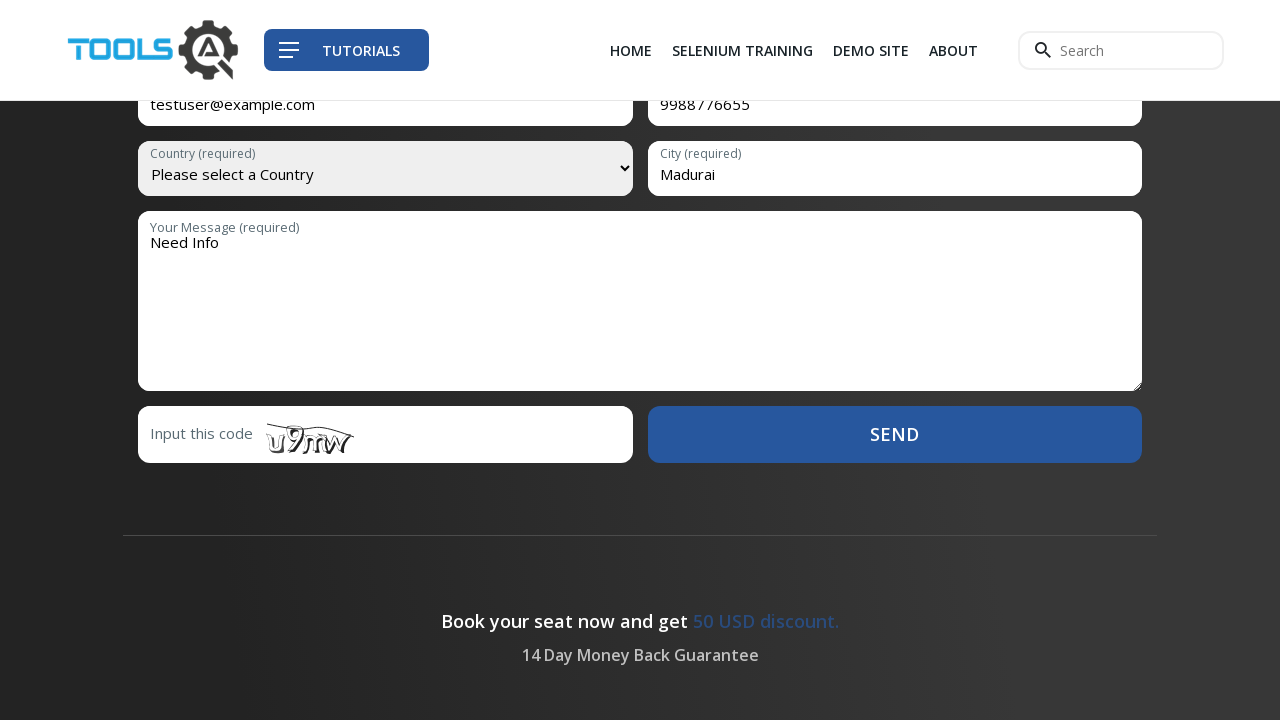

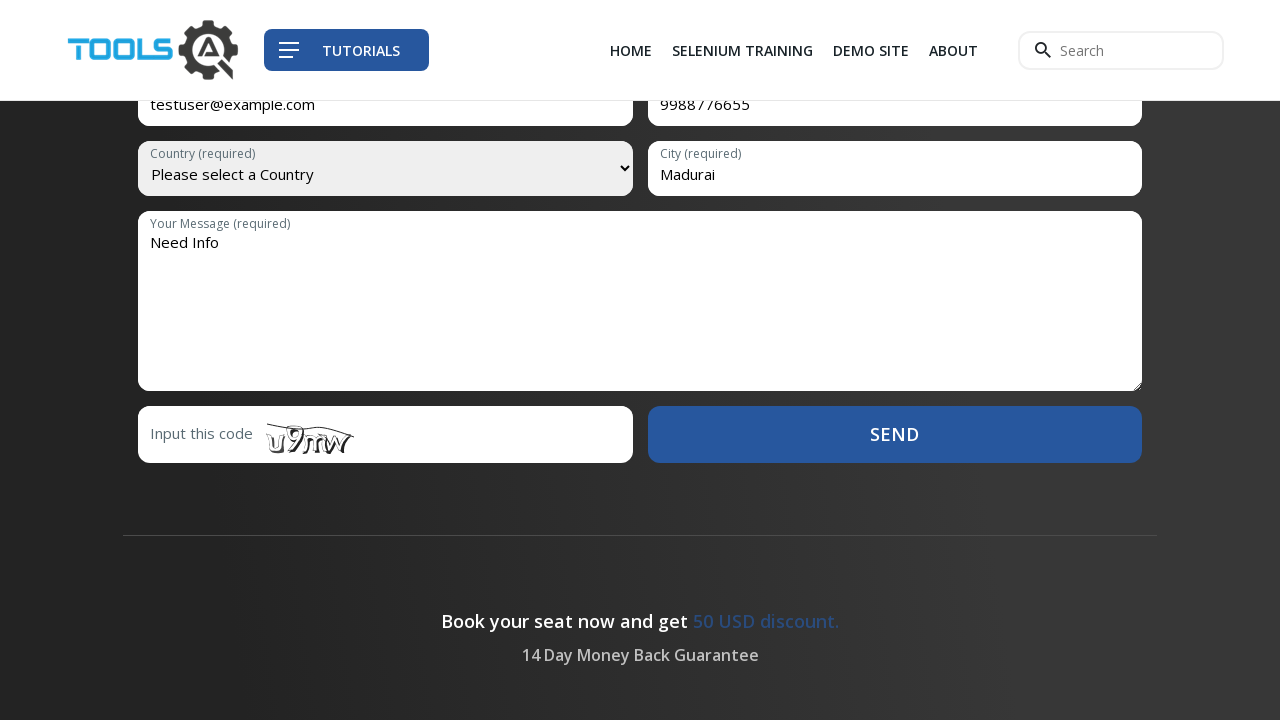